Tests the Playwright documentation site by clicking the "Get started" link and verifying the Installation heading is visible

Starting URL: https://playwright.dev/

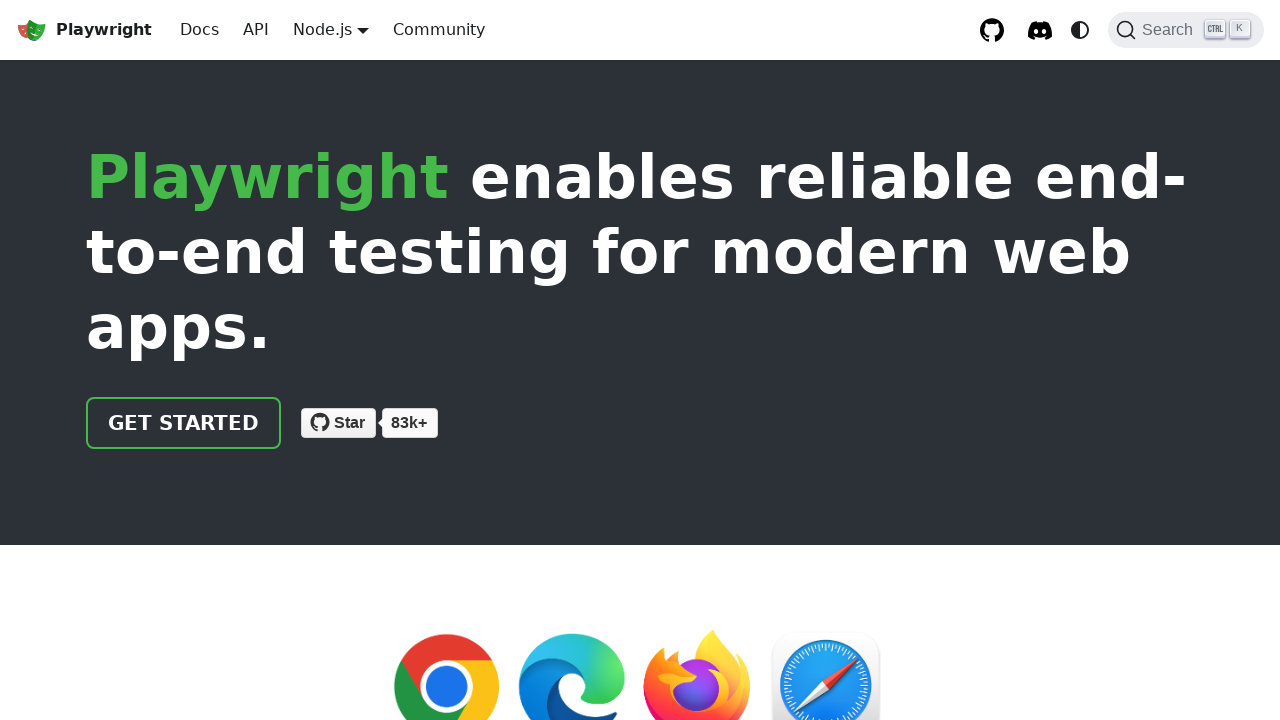

Clicked the 'Get started' link at (184, 423) on internal:role=link[name="Get started"i]
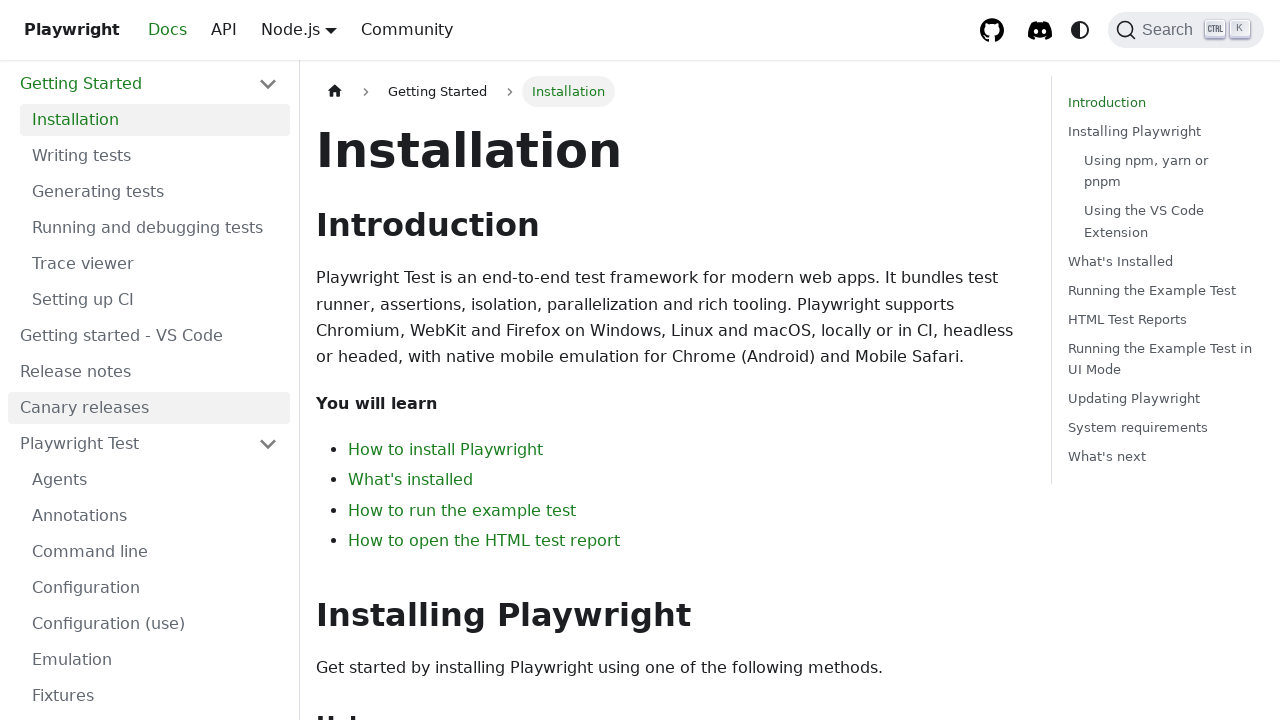

Installation heading became visible
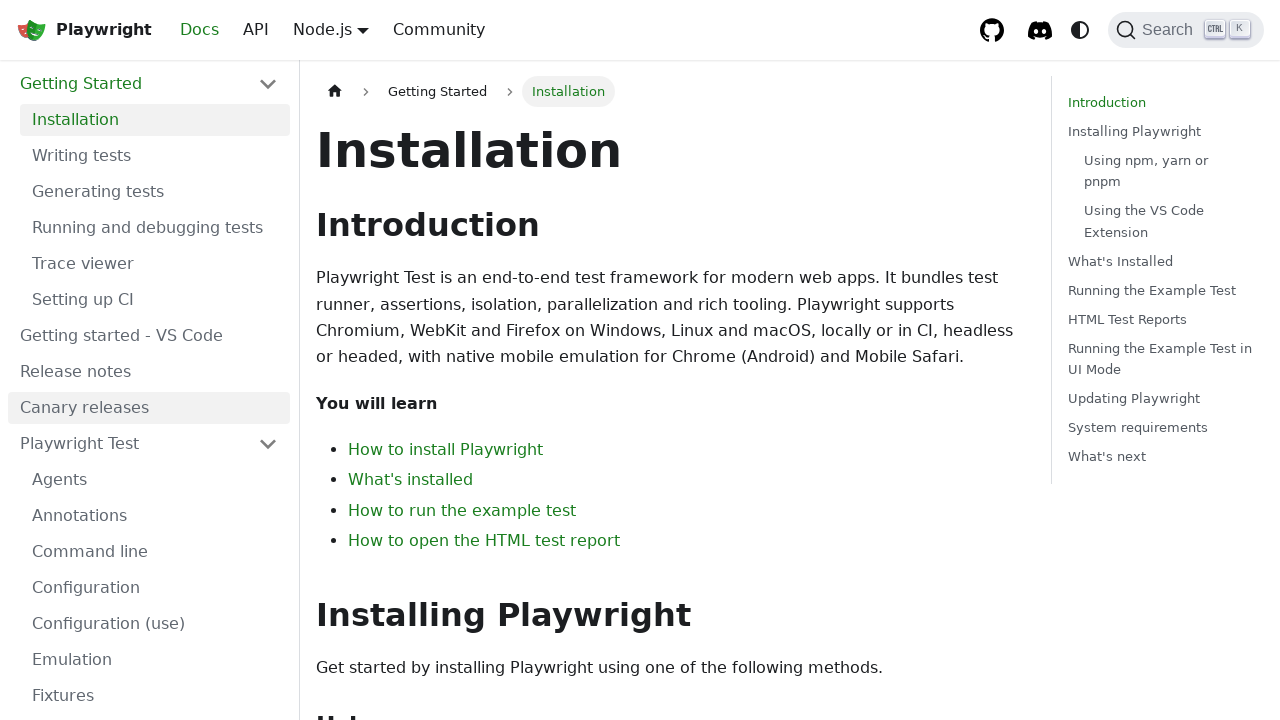

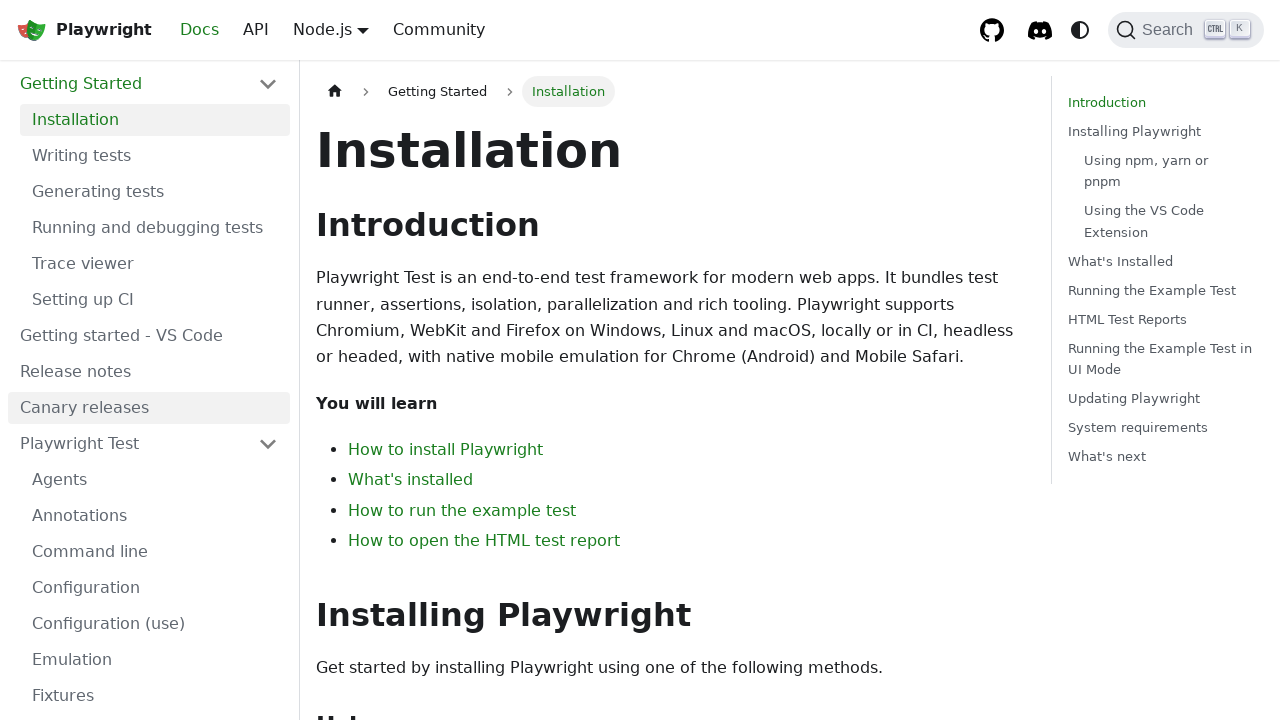